Tests dynamic loading functionality by clicking a button to trigger content loading and waiting for the dynamically loaded element to appear

Starting URL: https://the-internet.herokuapp.com/dynamic_loading/1

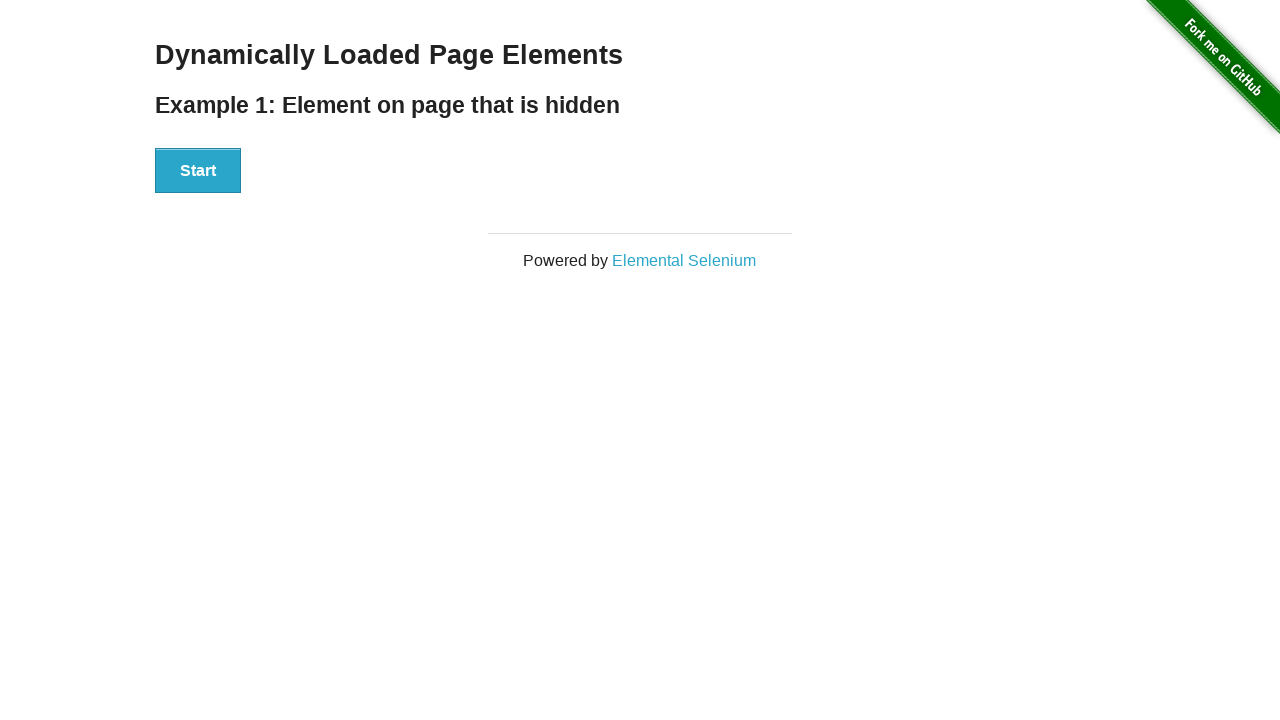

Clicked start button to trigger dynamic loading at (198, 171) on #start > button
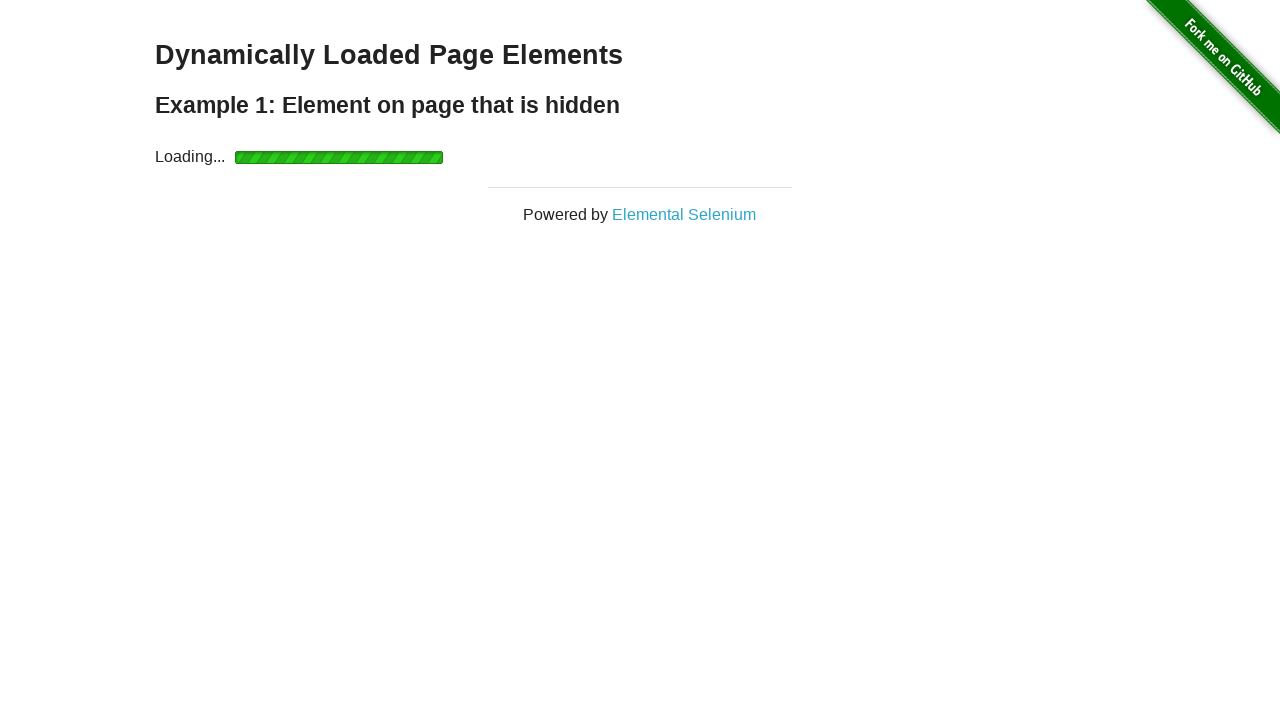

Waited for dynamically loaded content to appear
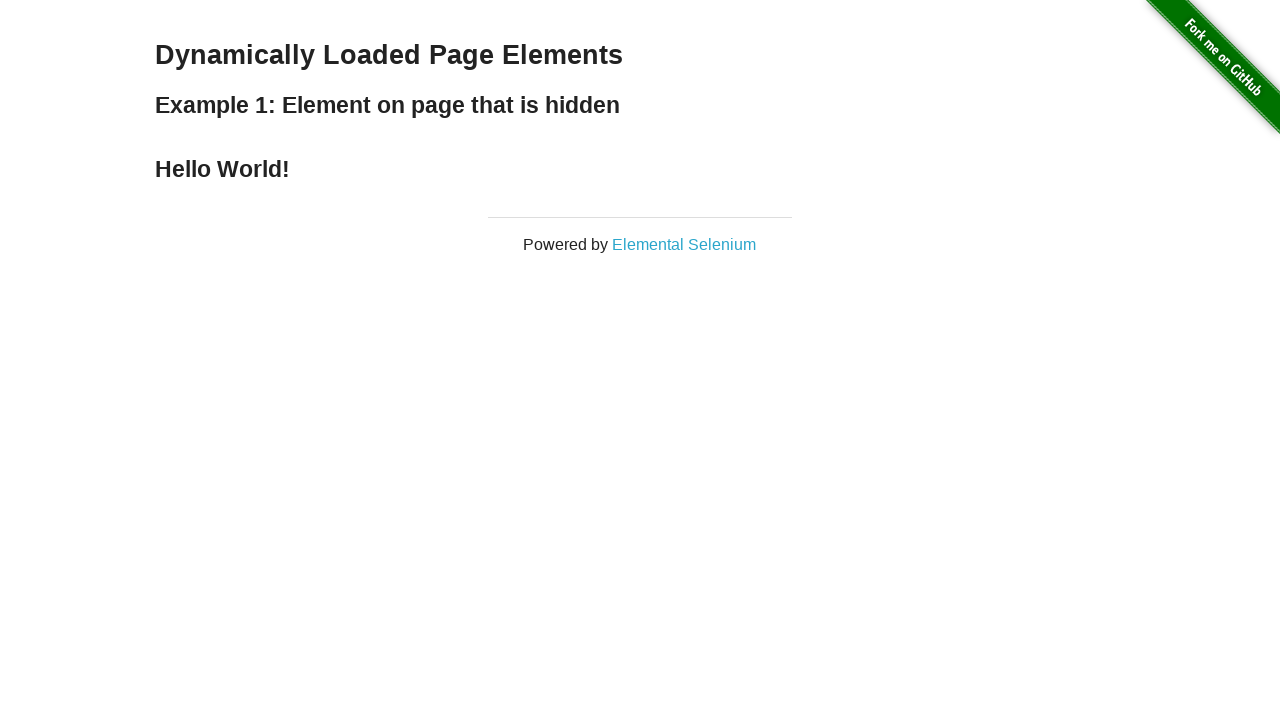

Clicked on the loaded element containing 'Hello World!' message at (640, 169) on #finish > h4
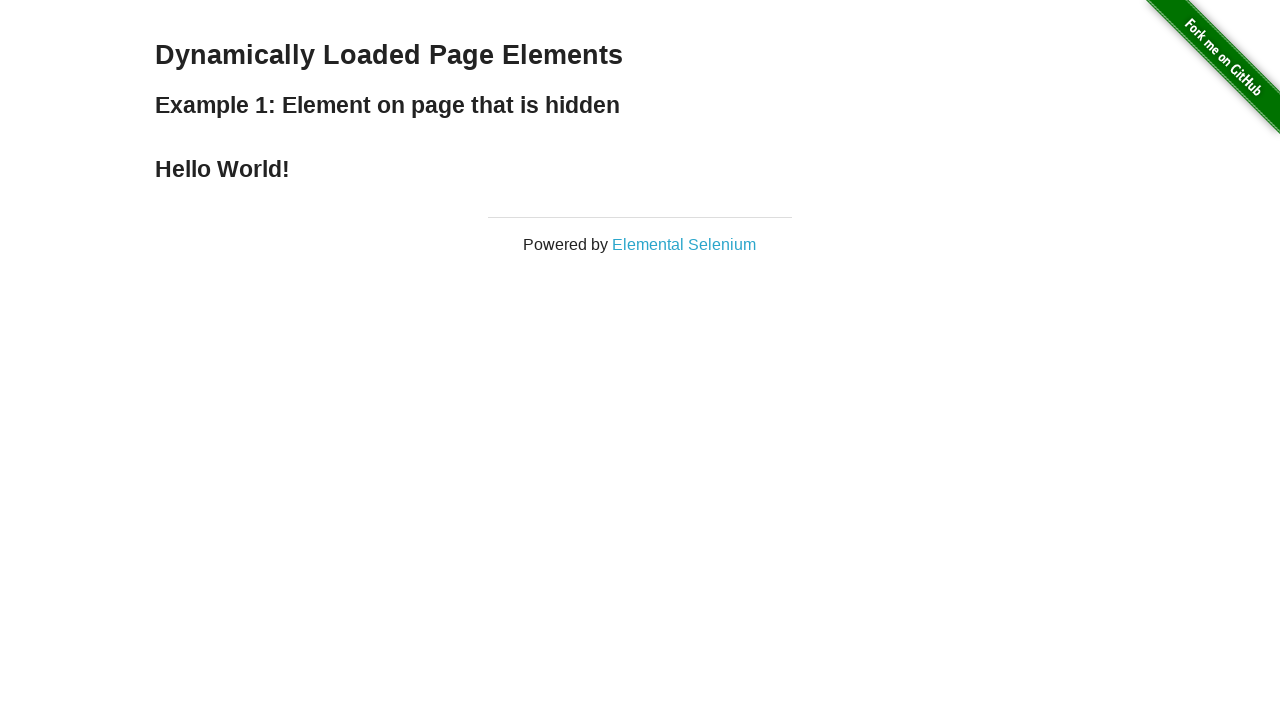

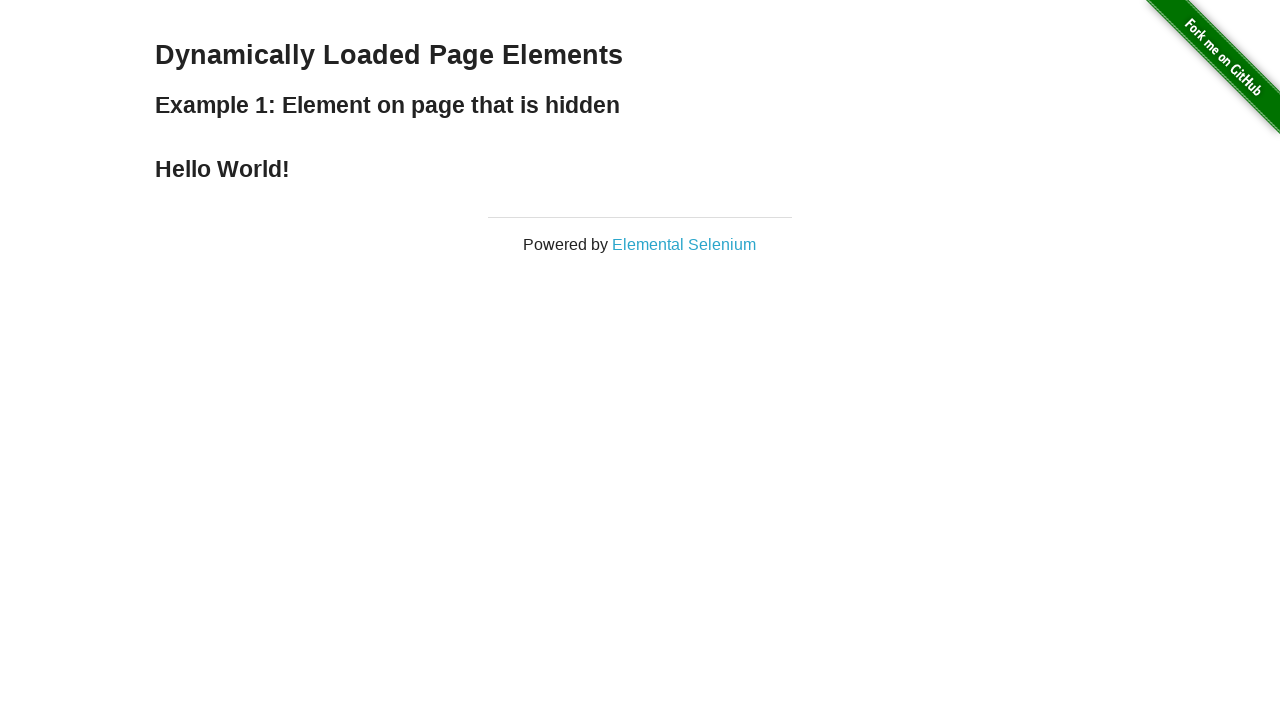